Tests the jQuery UI datepicker widget by switching to an iframe and entering a date value into the date input field

Starting URL: https://jqueryui.com/datepicker/

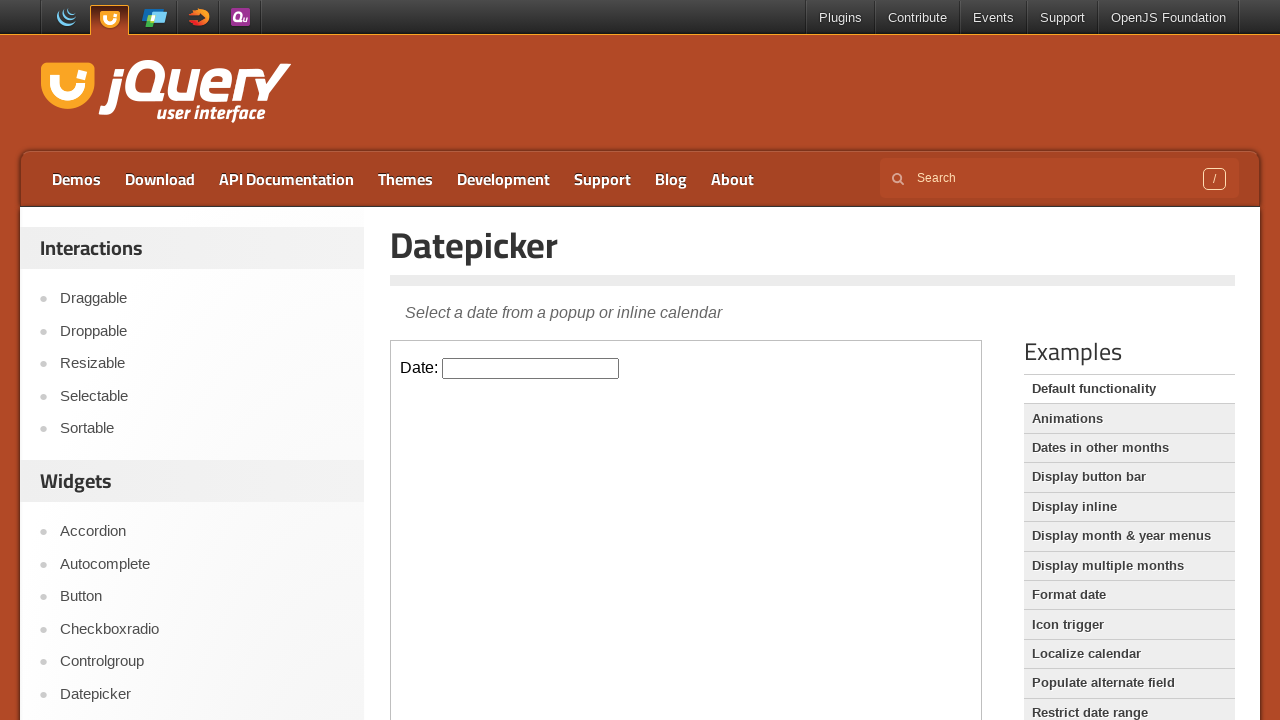

Located iframe containing the datepicker demo
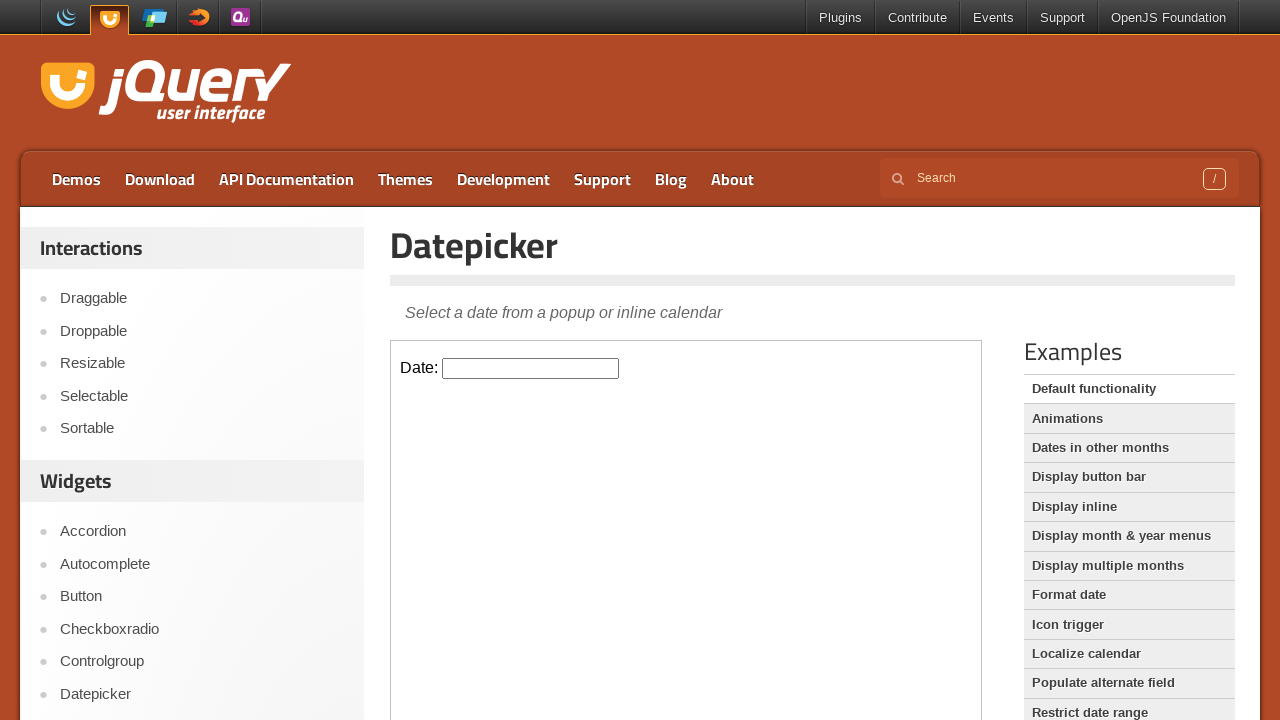

Entered date '05/30/2022' into the datepicker input field on iframe.demo-frame >> internal:control=enter-frame >> #datepicker
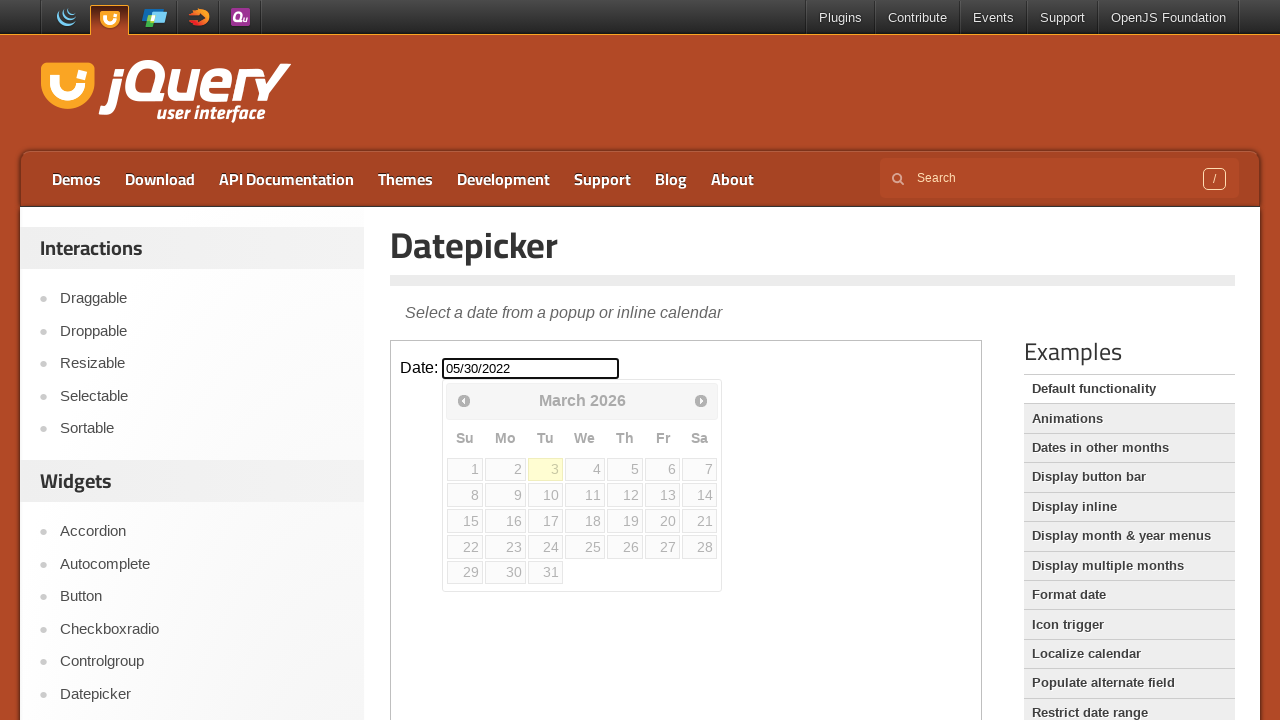

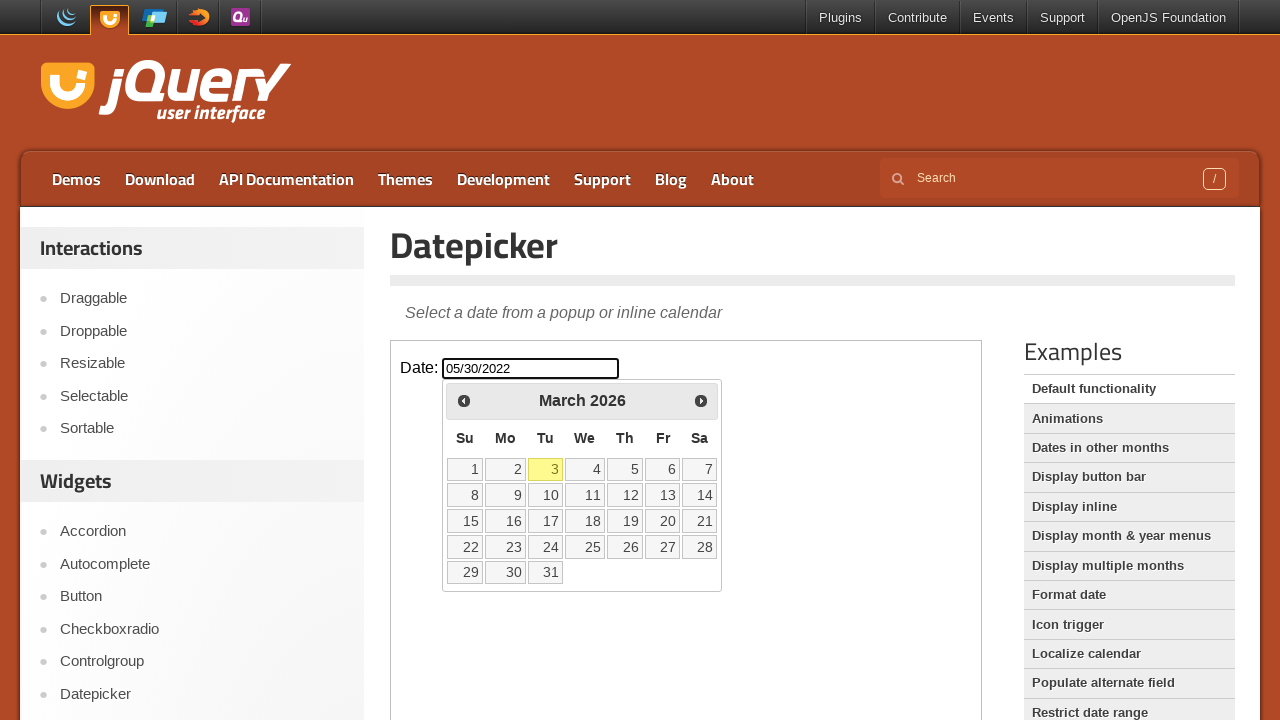